Tests DuckDuckGo search functionality by entering a search query for "BrowserStack Appium" and verifying the page title contains the expected search result title.

Starting URL: https://www.duckduckgo.com

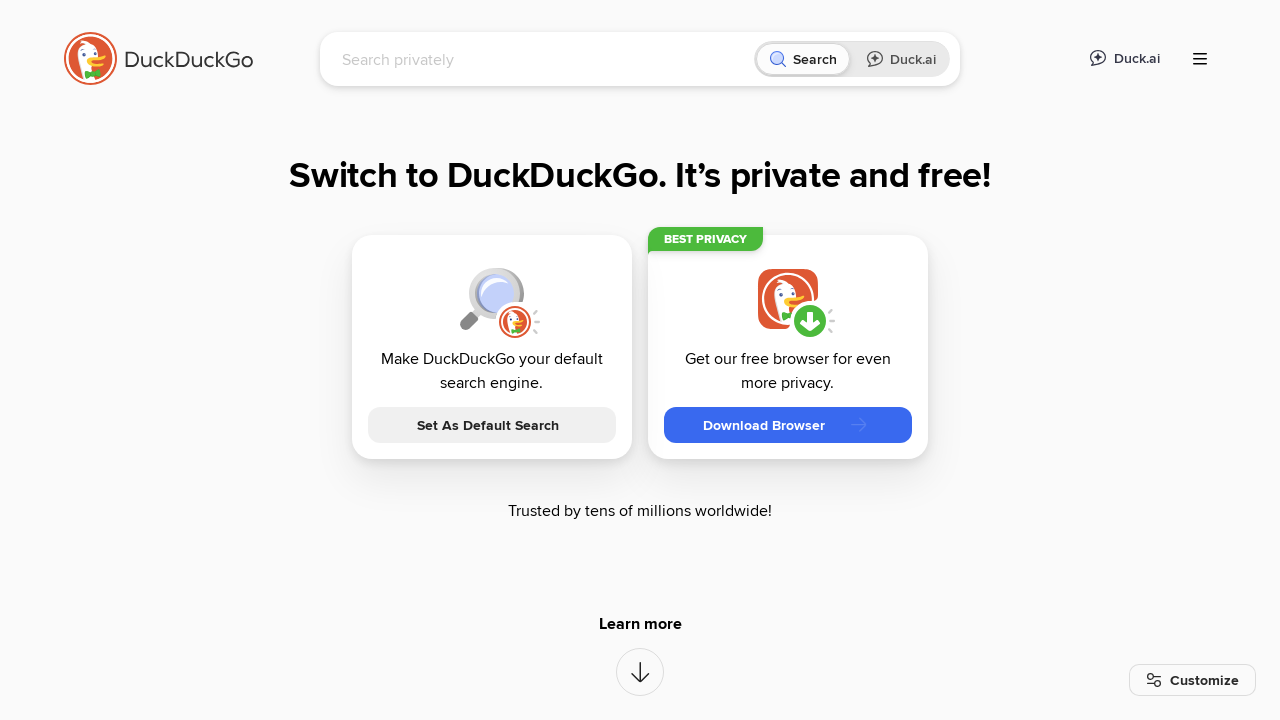

Clicked on the search input field at (544, 59) on [name="q"]
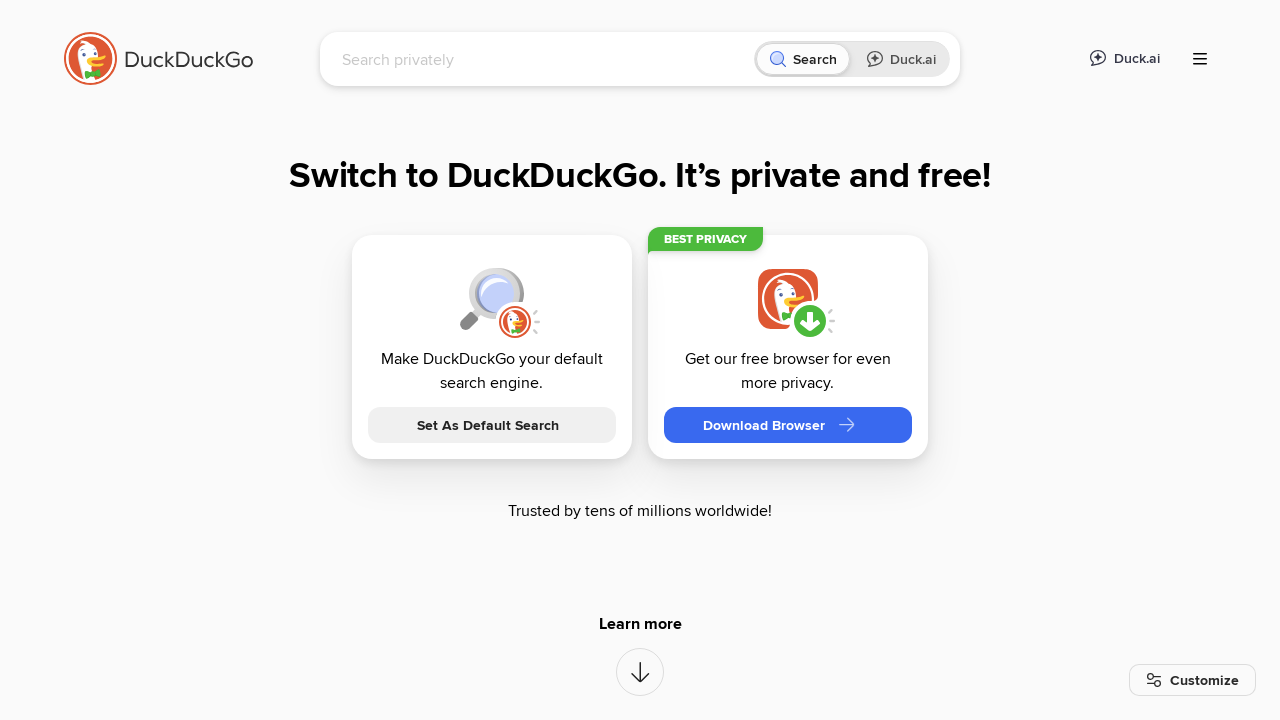

Filled search field with 'BrowserStack Appium' on [name="q"]
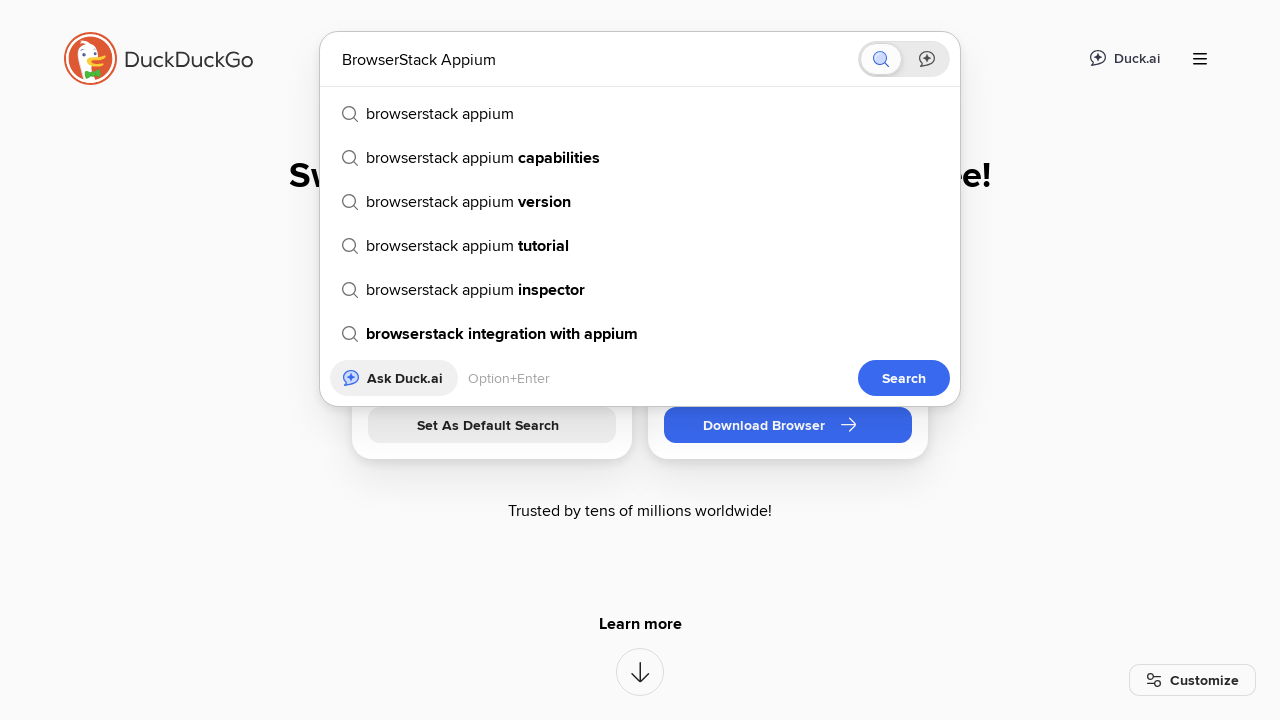

Pressed Enter to submit the search query on [name="q"]
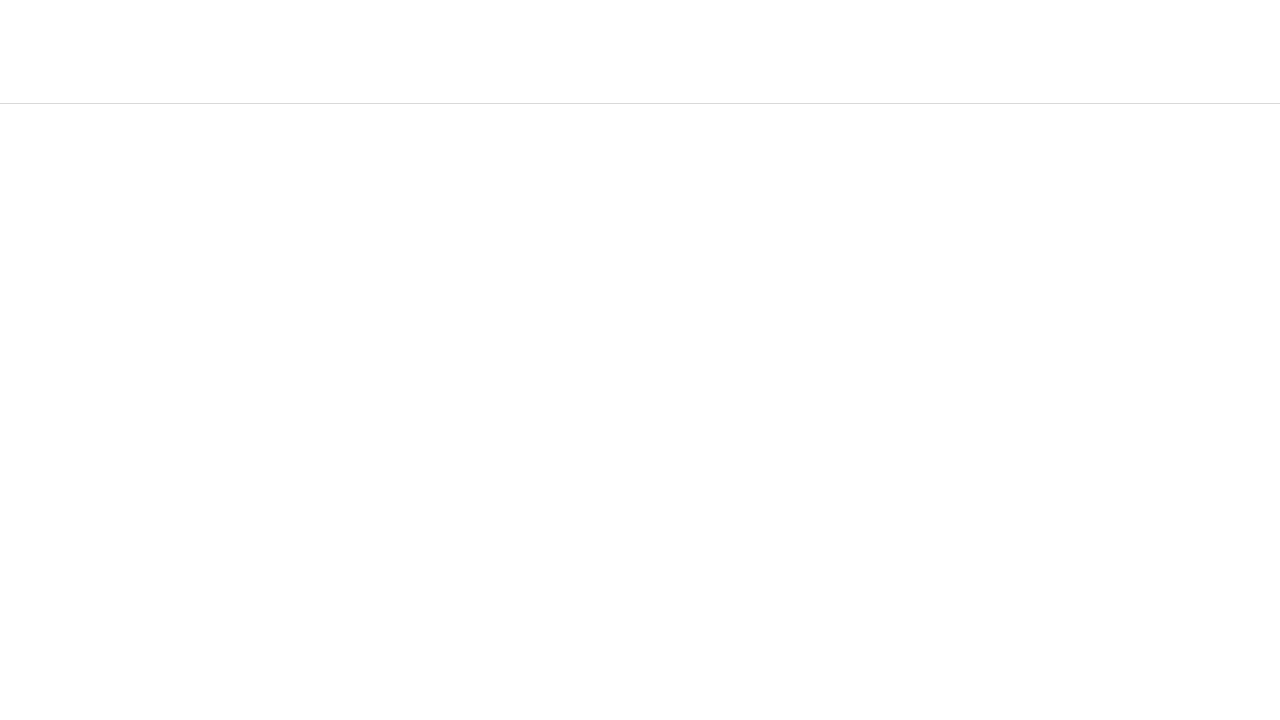

Waited for network idle to ensure results loaded
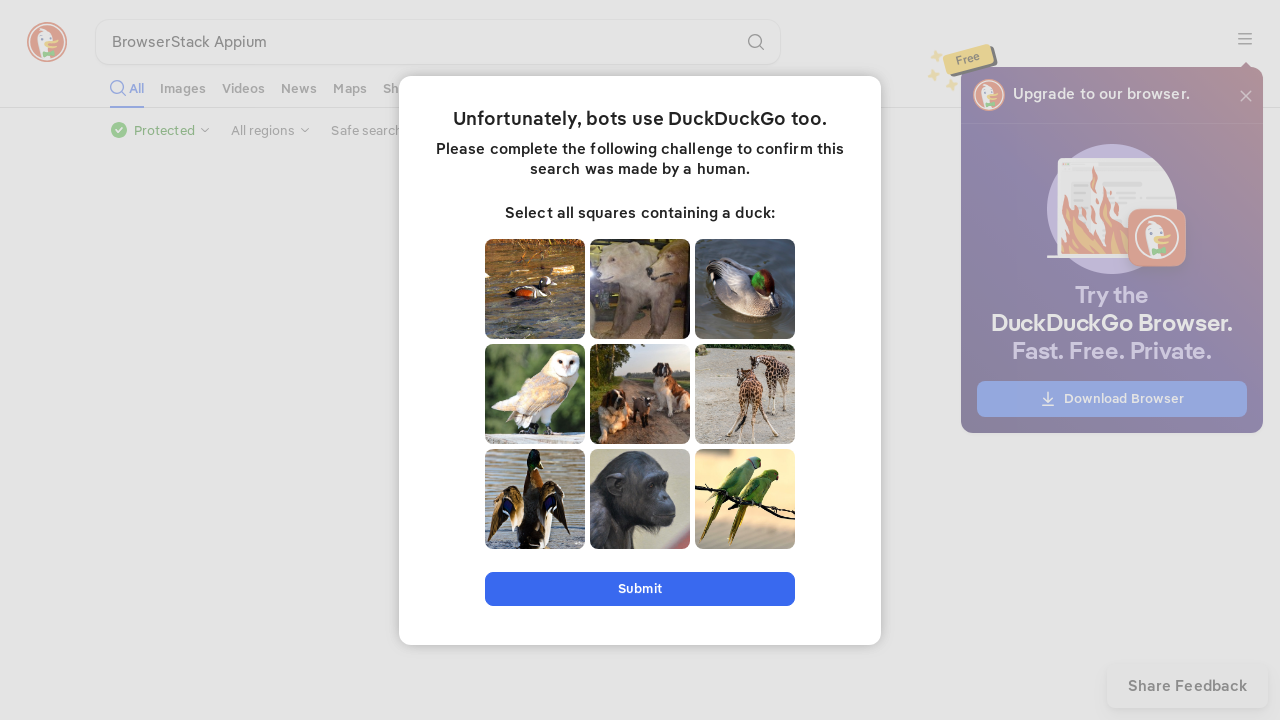

Verified page title contains 'BrowserStack Appium'
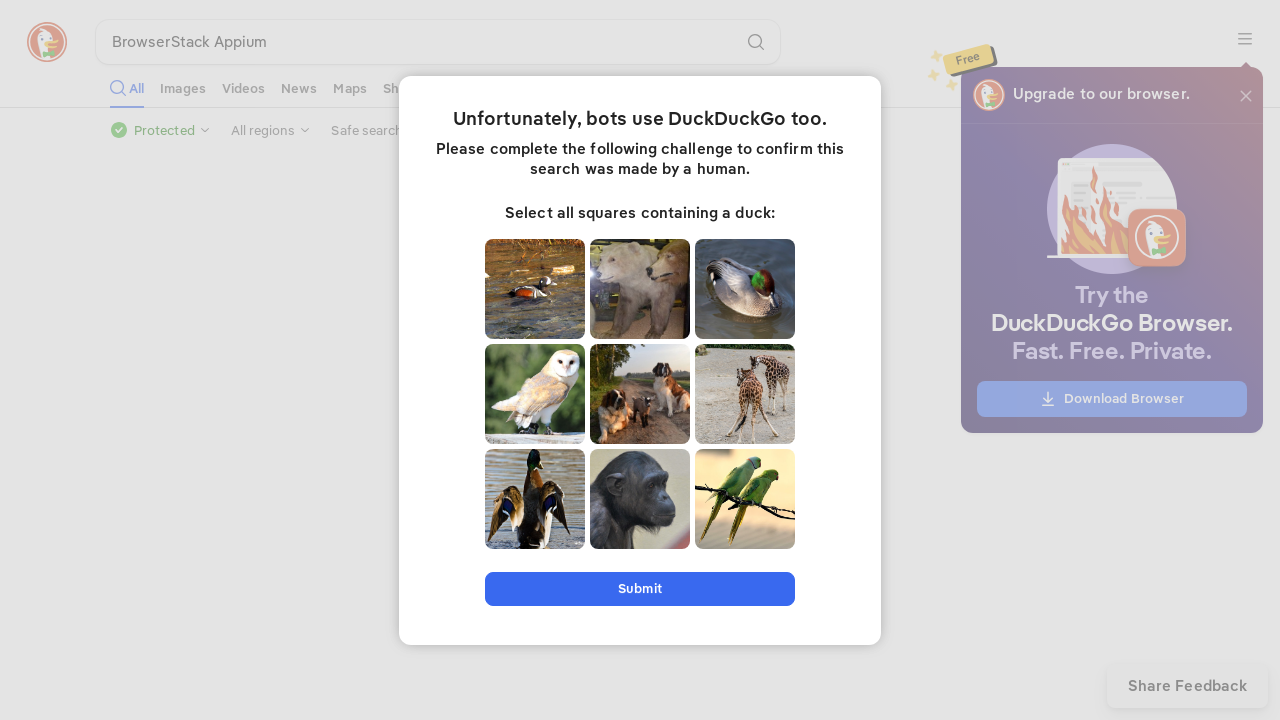

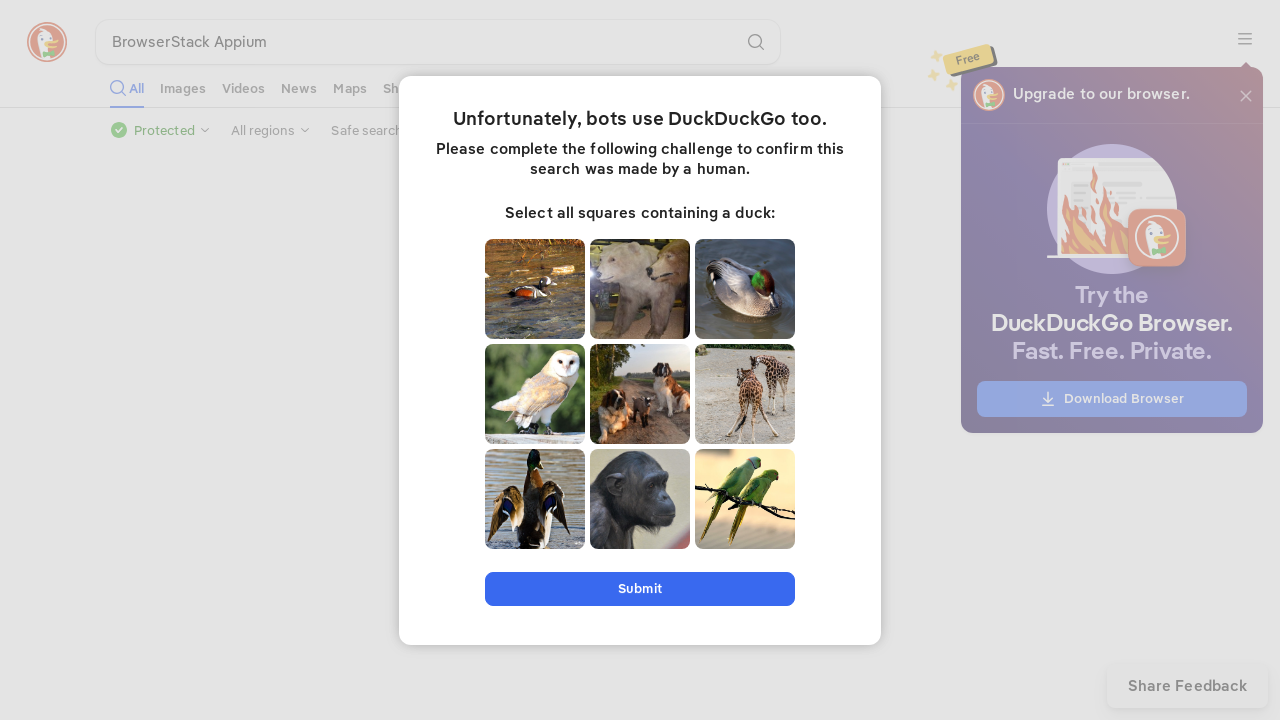